Tests currency dropdown functionality by selecting different currencies and verifying that prices on property cards and availability sections update accordingly

Starting URL: https://www.alojamiento.io/property/apartamentos-centro-coló3n/BC-189483

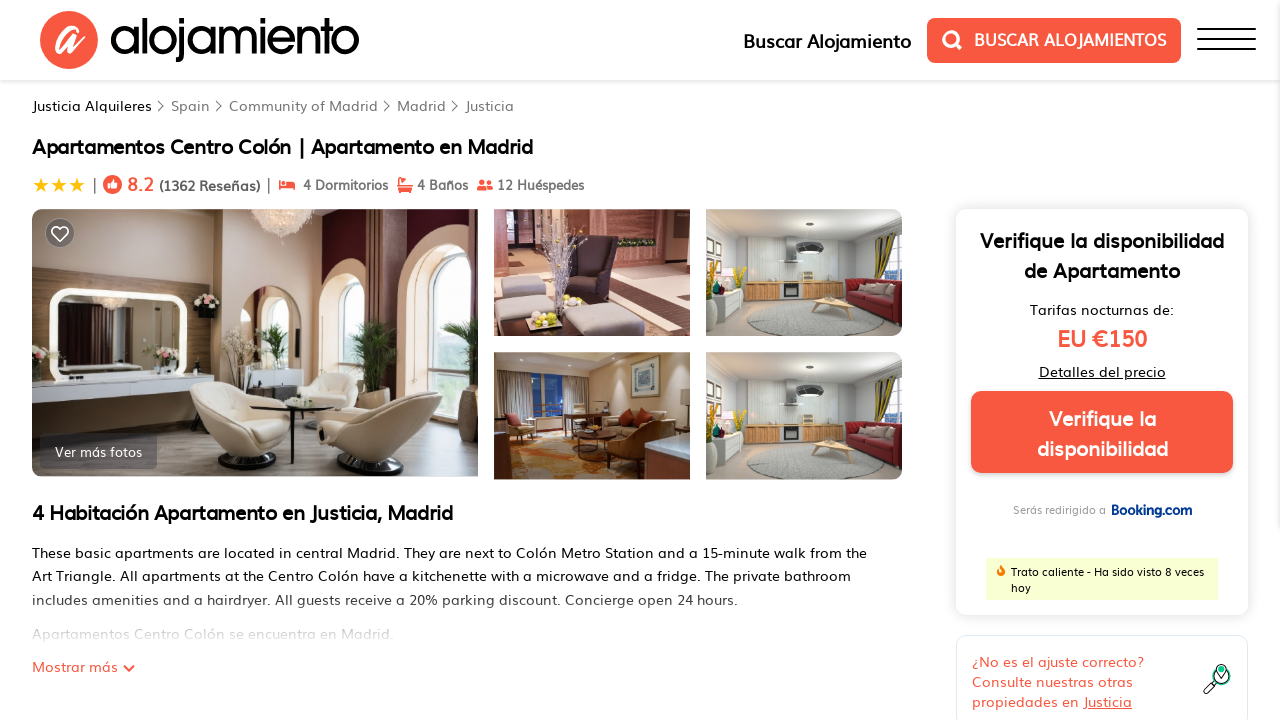

Waited for price elements to load in property cards
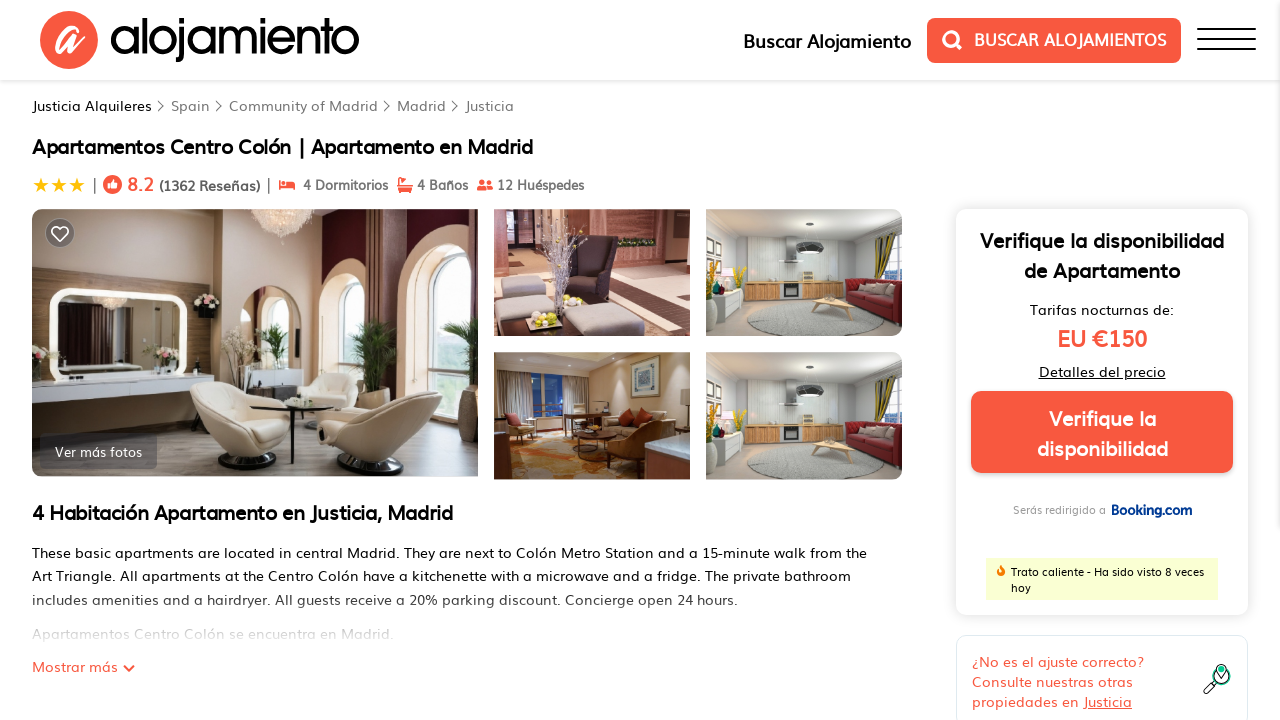

Waited for availability section price element to load
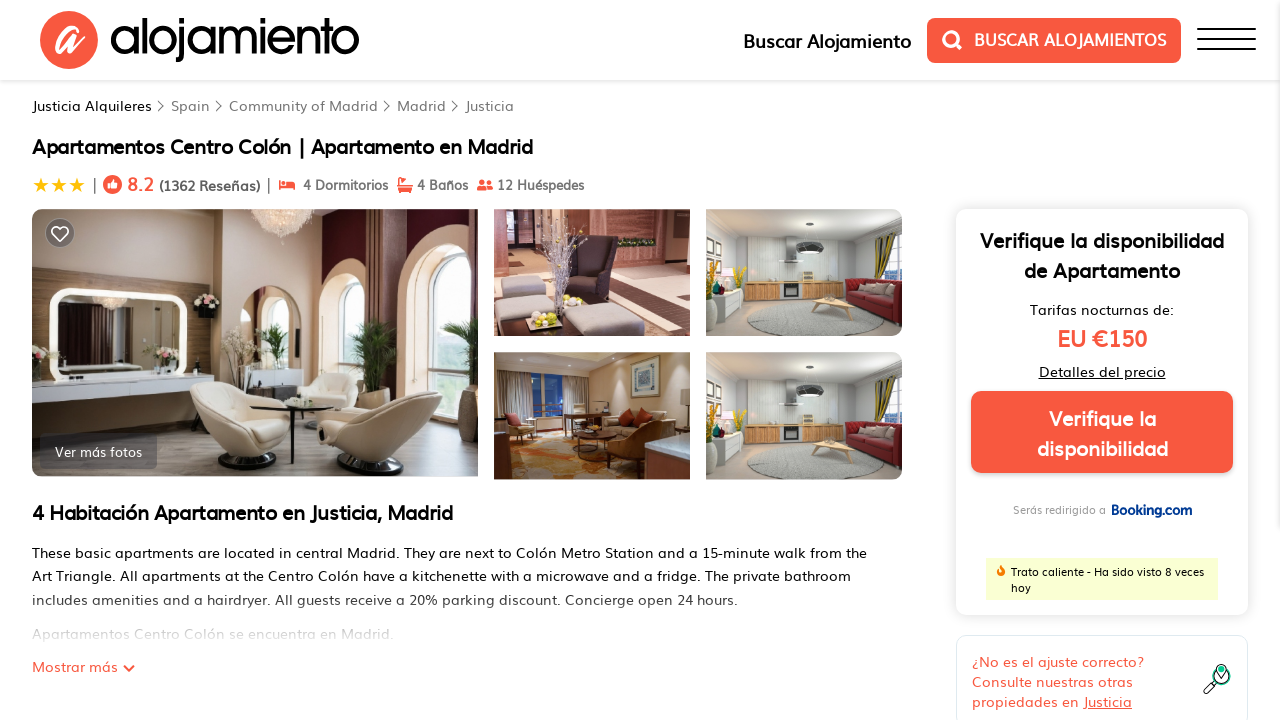

Scrolled footer currency dropdown into view
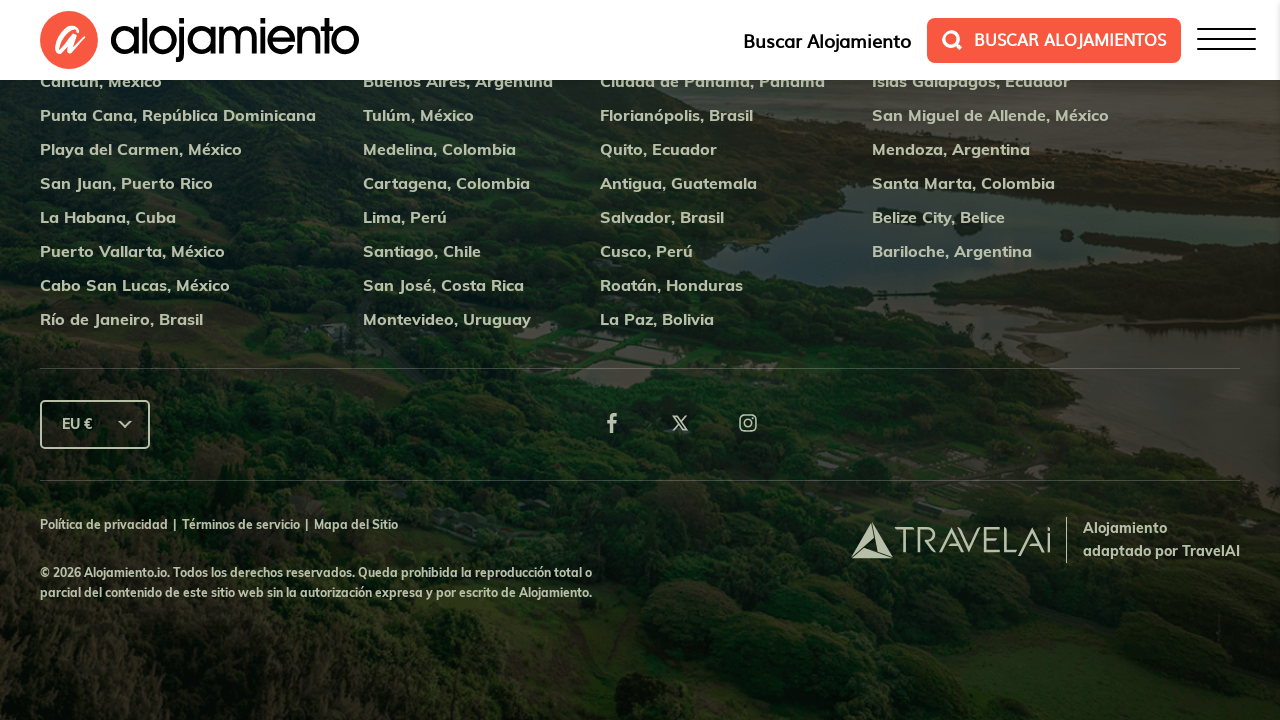

Clicked currency dropdown to open options at (95, 424) on #js-currency-sort-footer
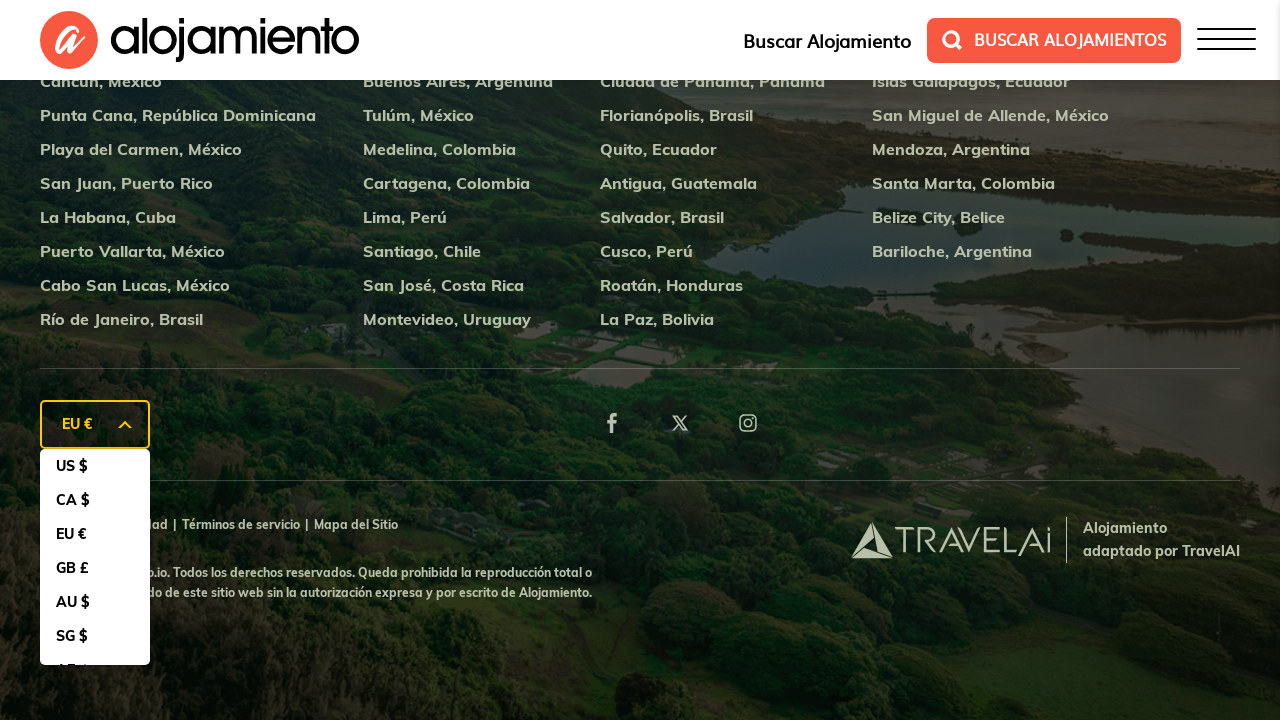

Waited for currency options to appear in dropdown
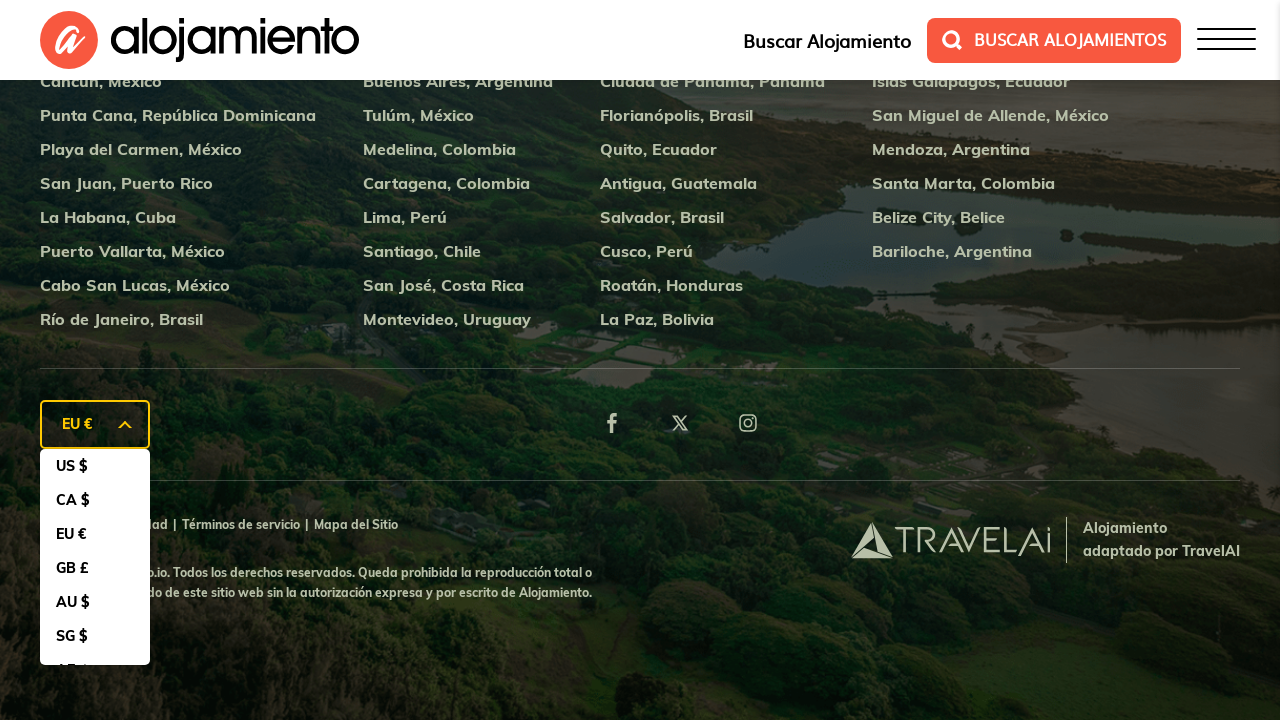

Retrieved all available currency options from dropdown
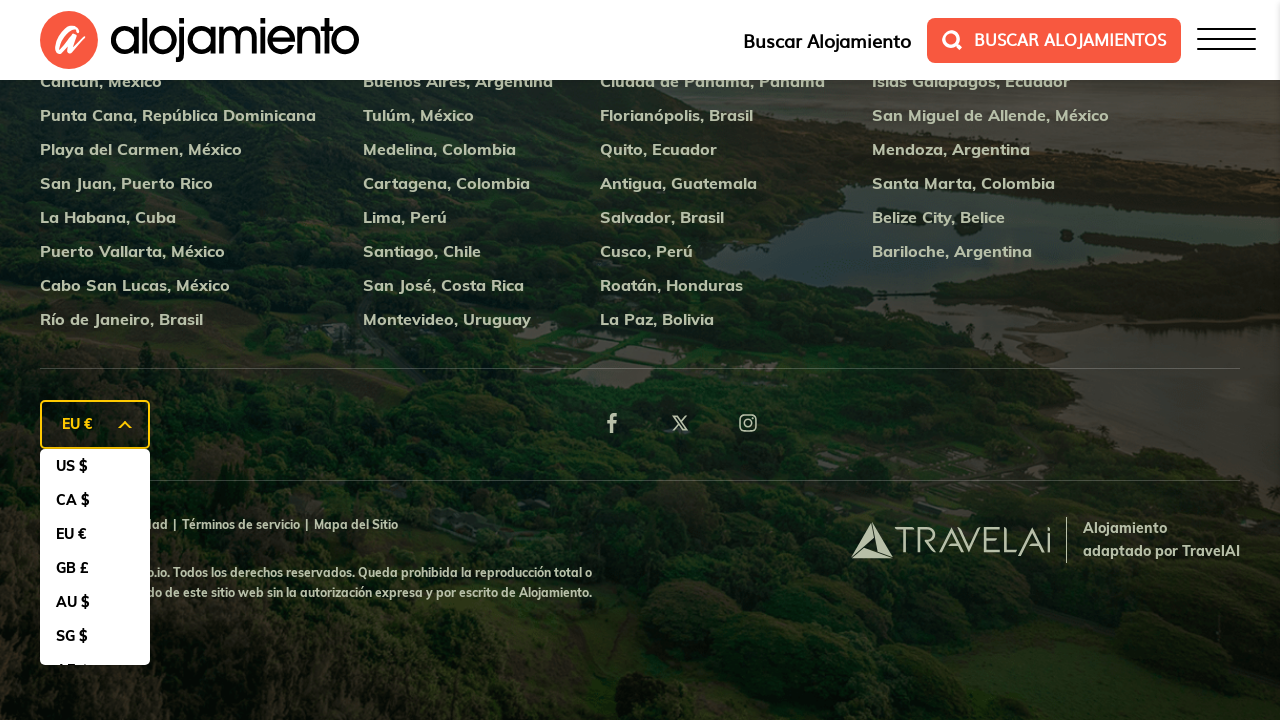

Scrolled second currency option into view
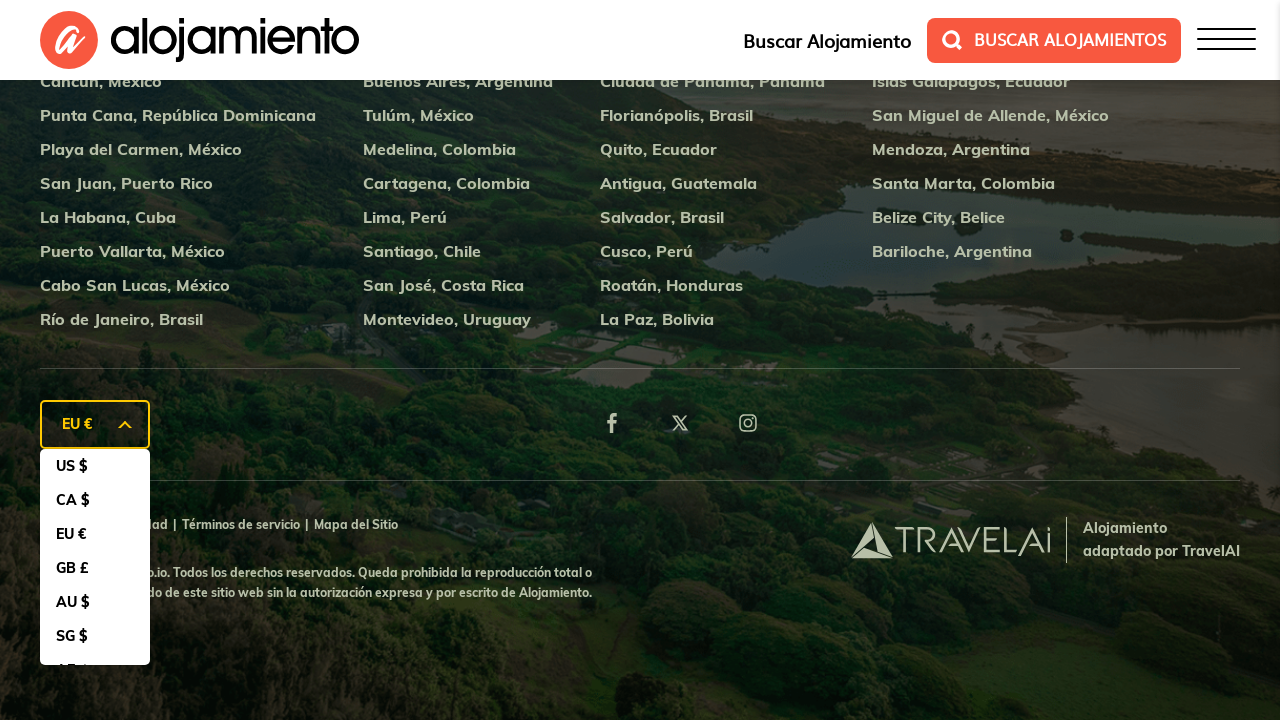

Clicked second currency option to change currency at (95, 500) on div.footer-section div.footer-currency-dd ul.select-ul li >> nth=1
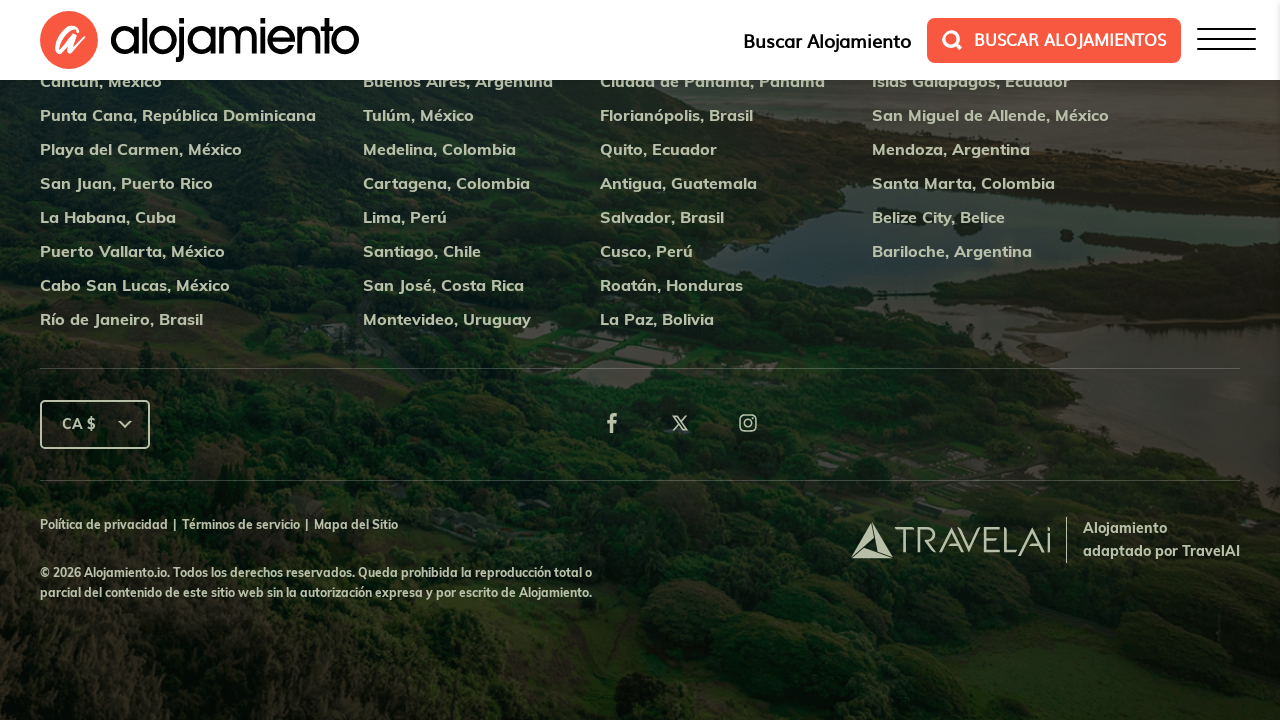

Waited for prices to update after currency change
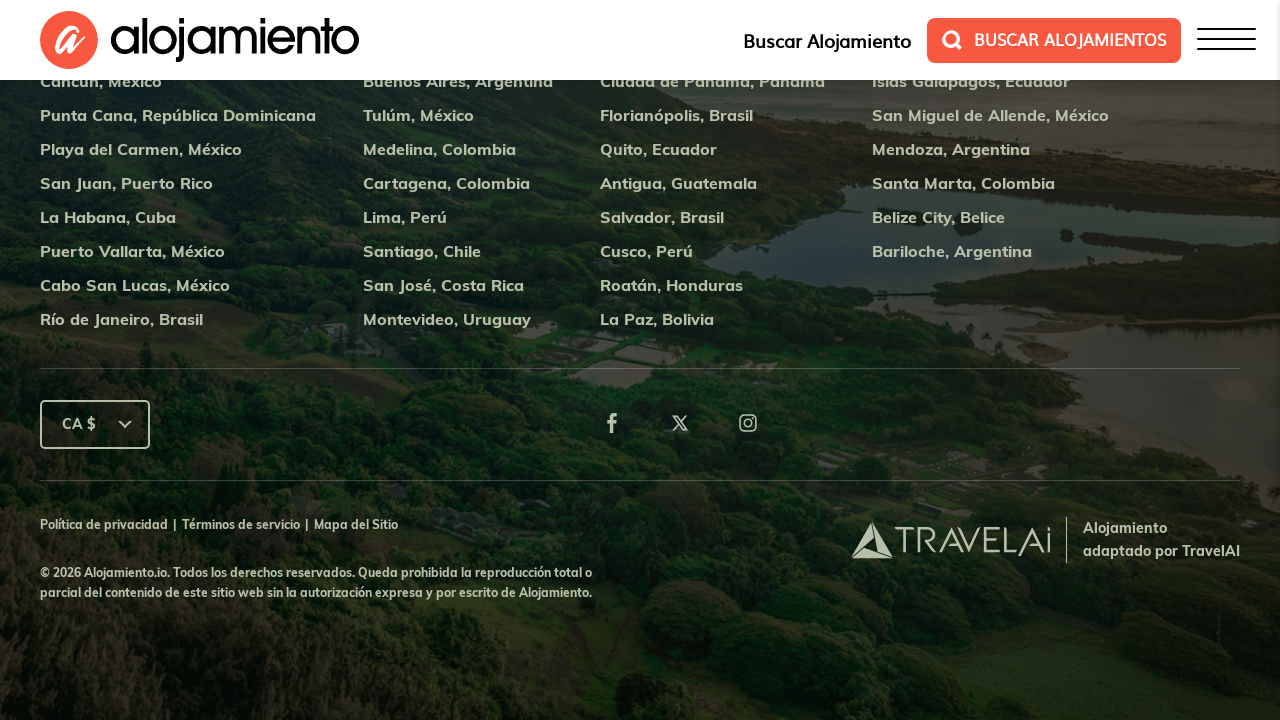

Verified property card prices are still present after currency change
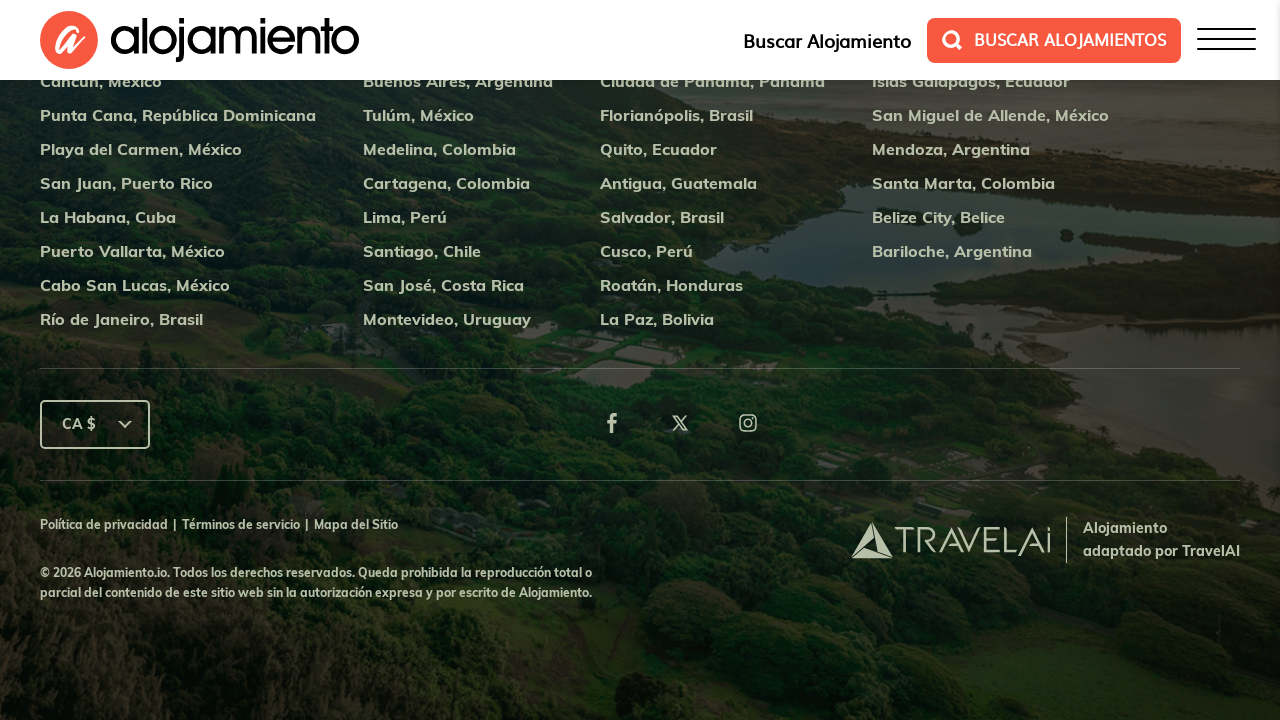

Verified availability section price is still present after currency change
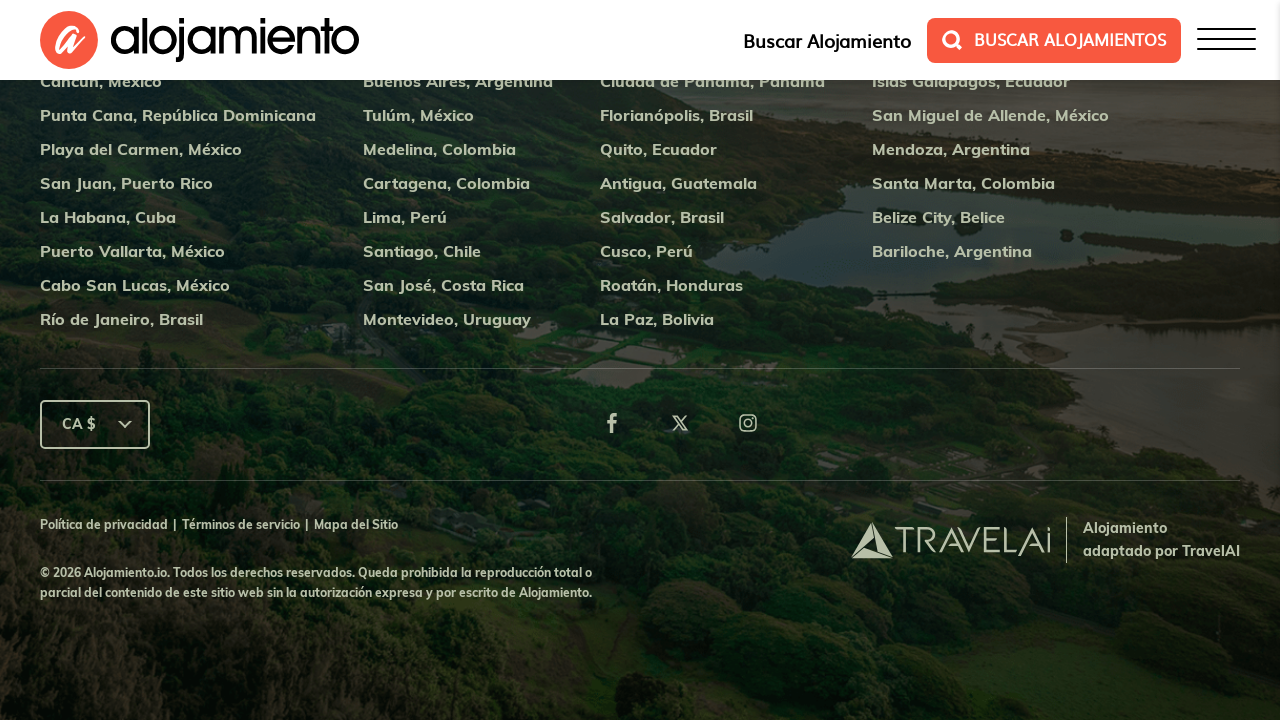

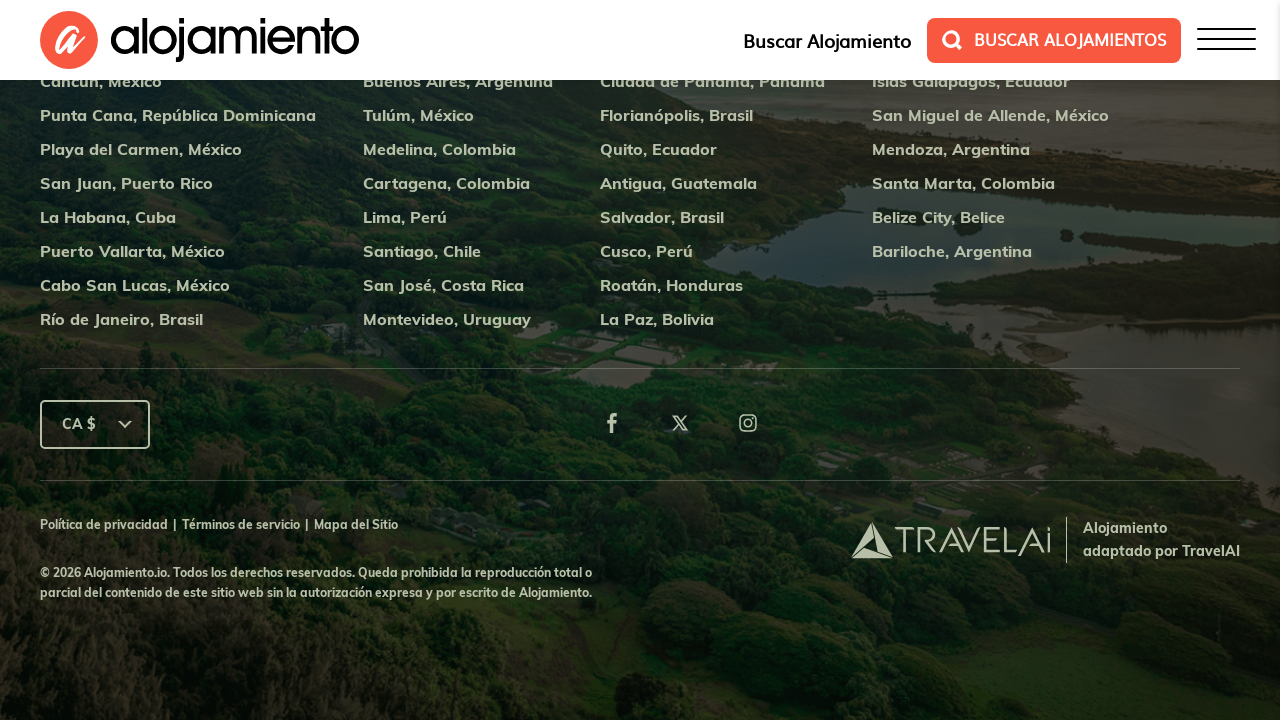